Tests finding a link by its calculated mathematical text value, clicking it, then filling out a multi-field form with personal information (first name, last name, city, country) and submitting it.

Starting URL: http://suninjuly.github.io/find_link_text

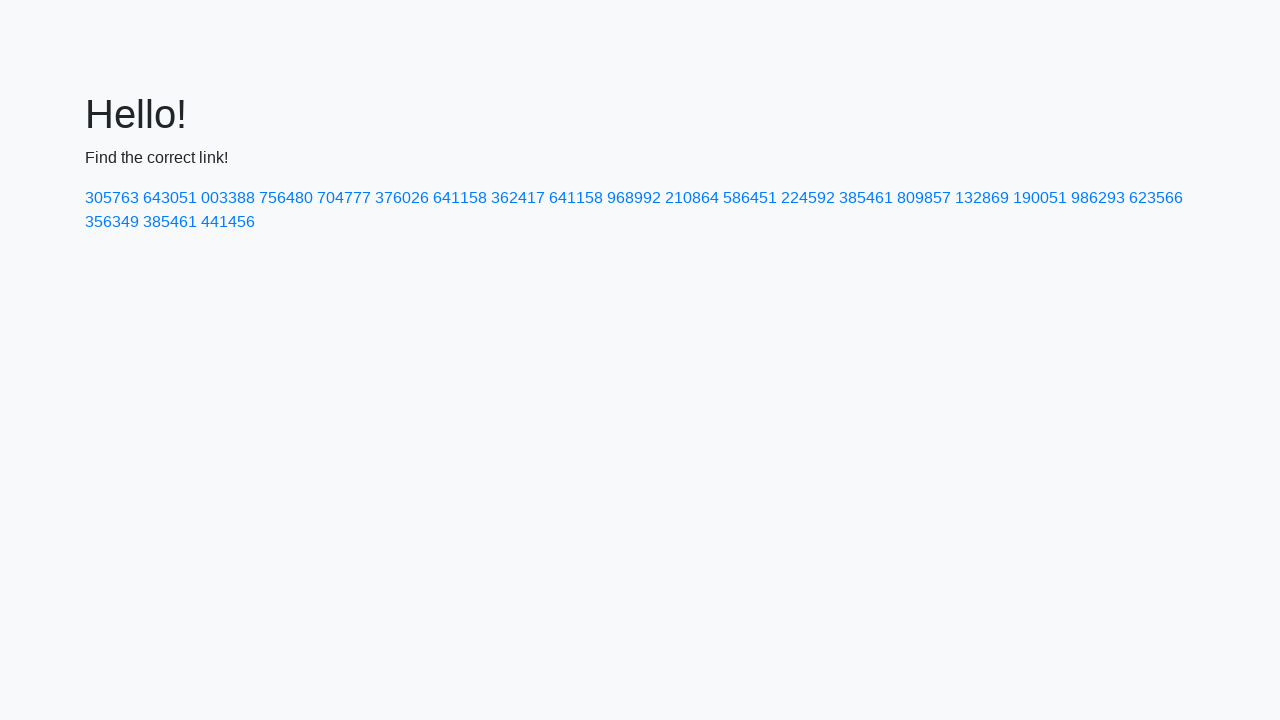

Clicked link with calculated text value '224592' at (808, 198) on a:text-is('224592')
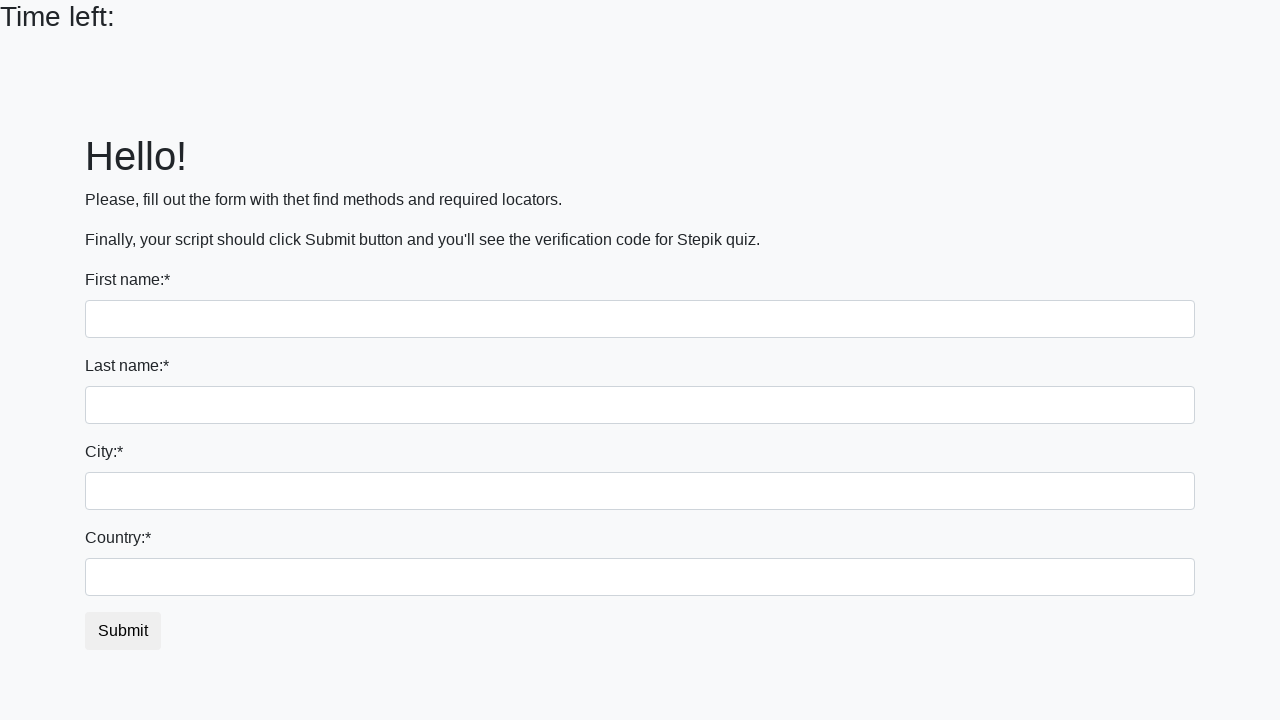

Filled in first name field with 'Ivan' on input >> nth=0
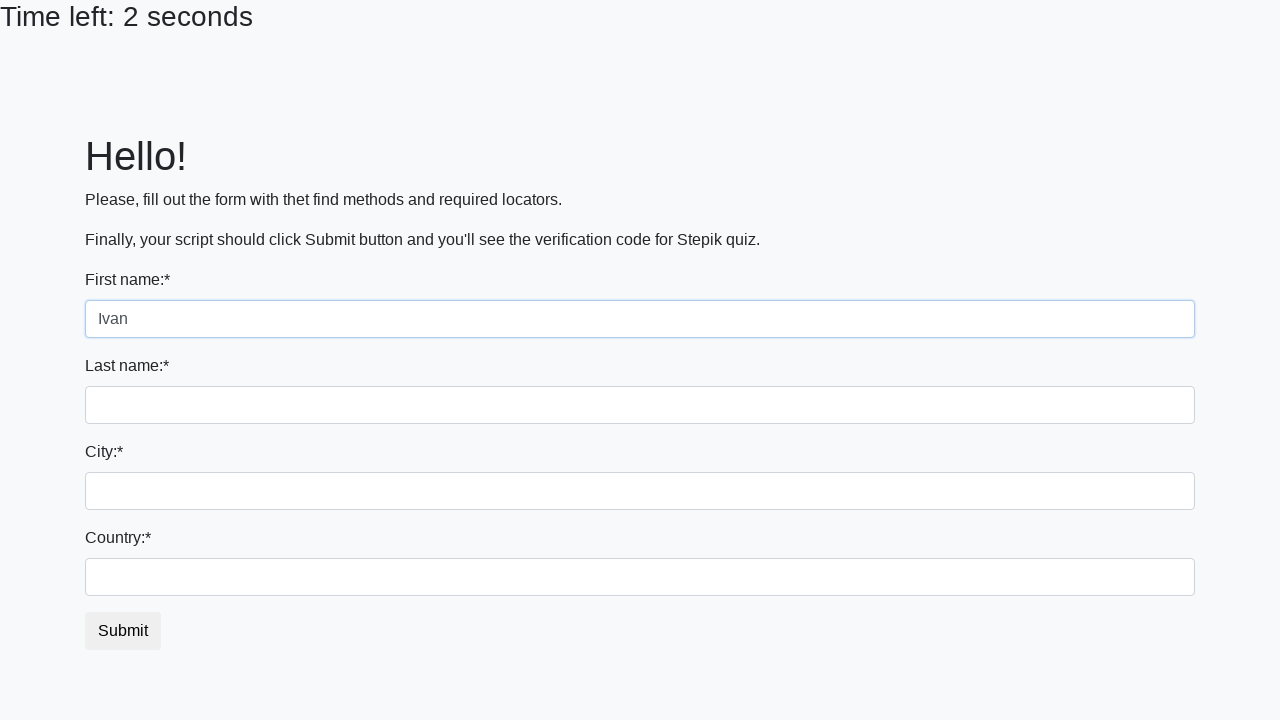

Filled in last name field with 'Petrov' on input[name='last_name']
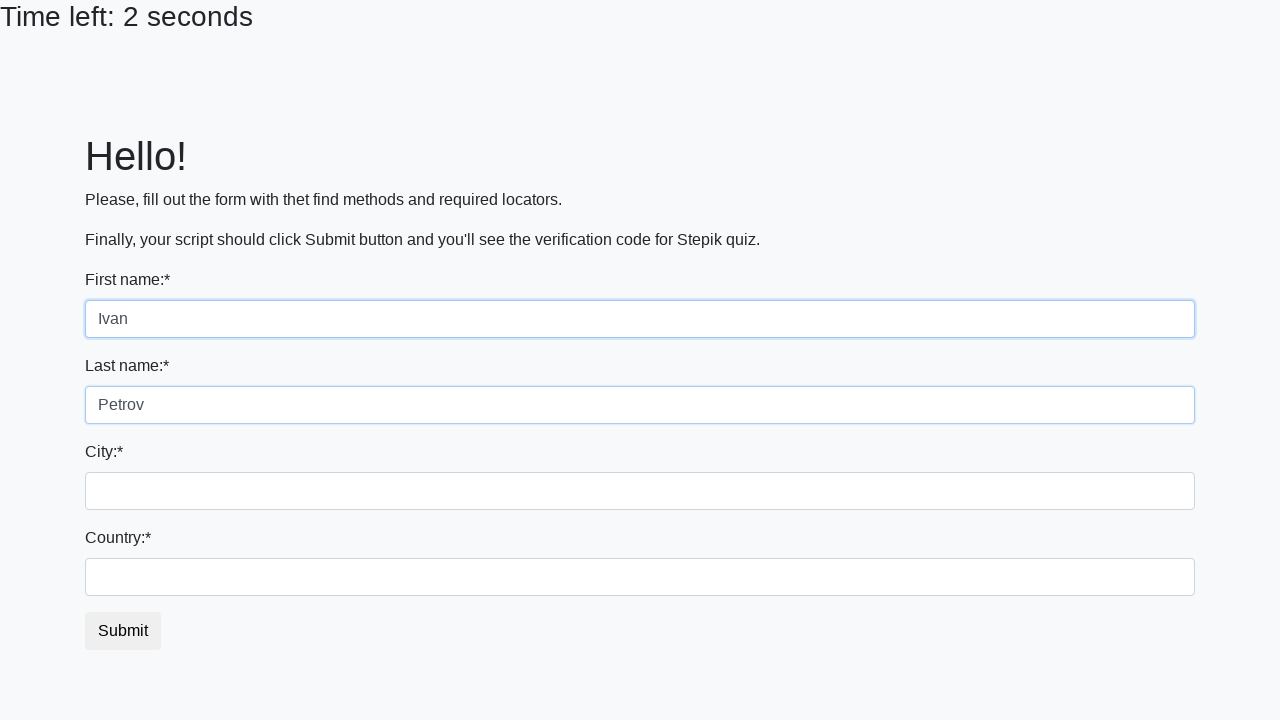

Filled in city field with 'Smolensk' on .city
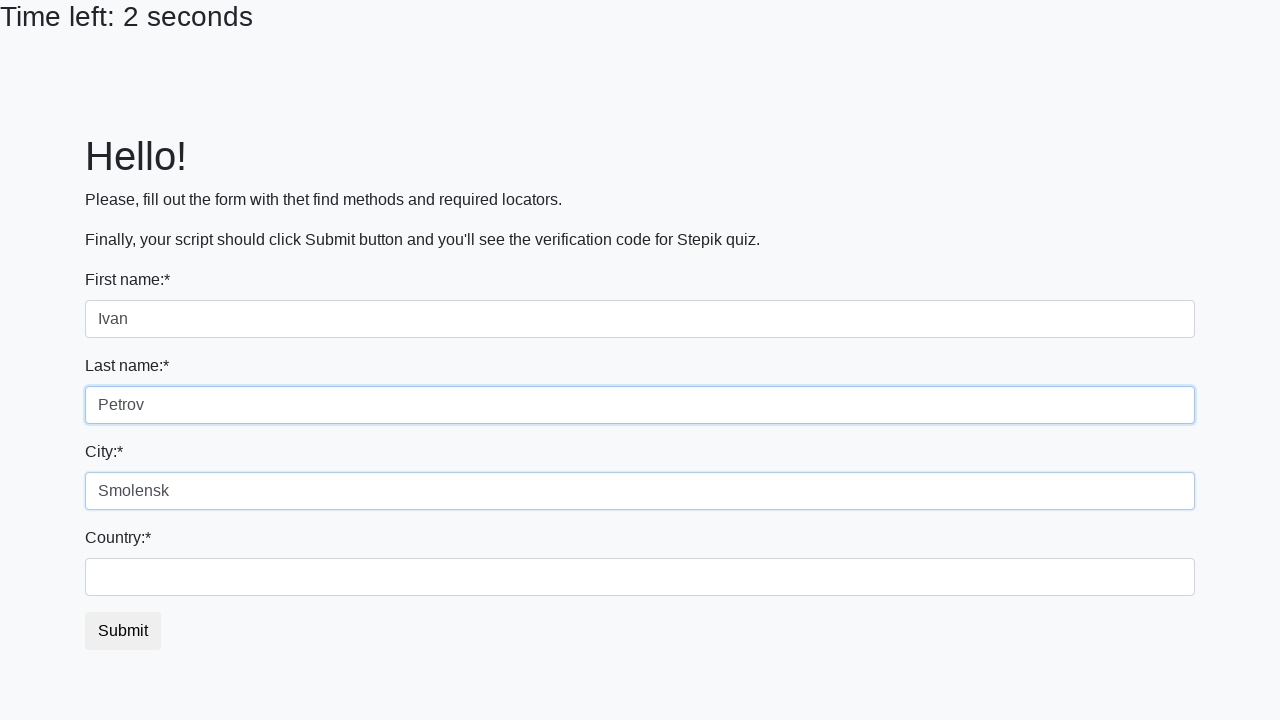

Filled in country field with 'Russia' on #country
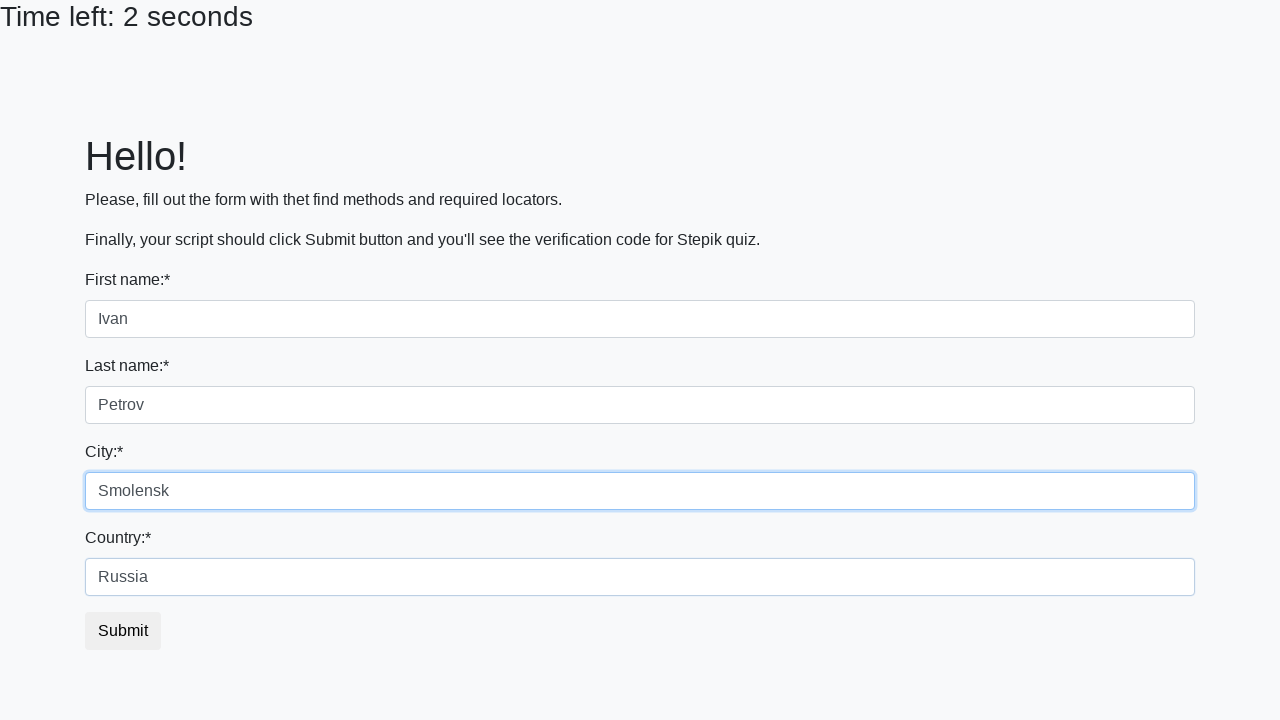

Clicked submit button to complete form submission at (123, 631) on button.btn
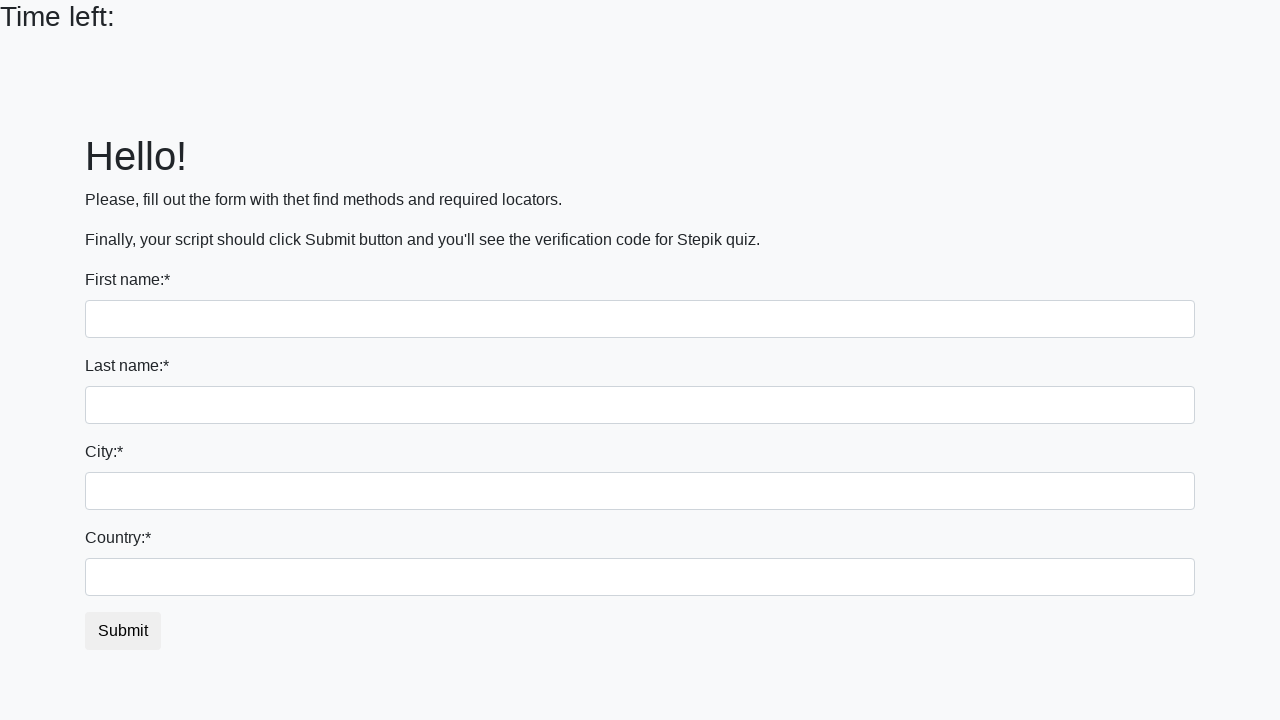

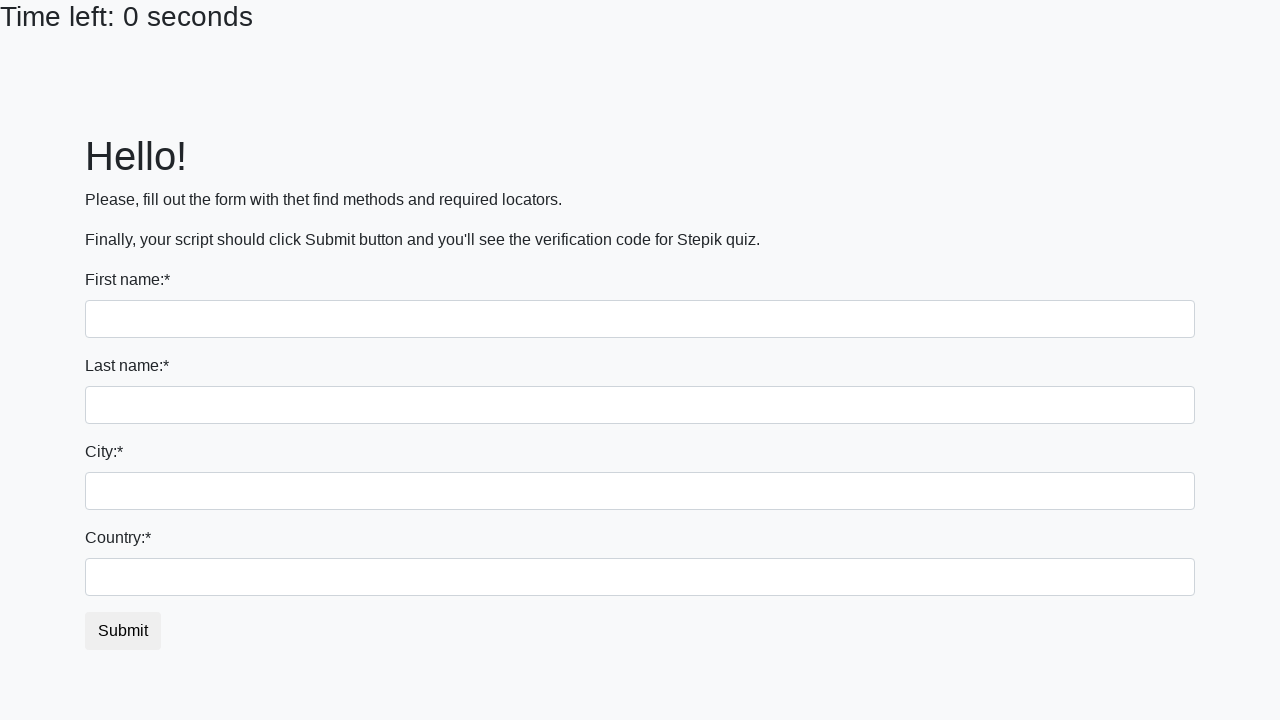